Tests MailChimp signup password validation by entering different password patterns and verifying the validation indicators update correctly

Starting URL: https://login.mailchimp.com/signup/

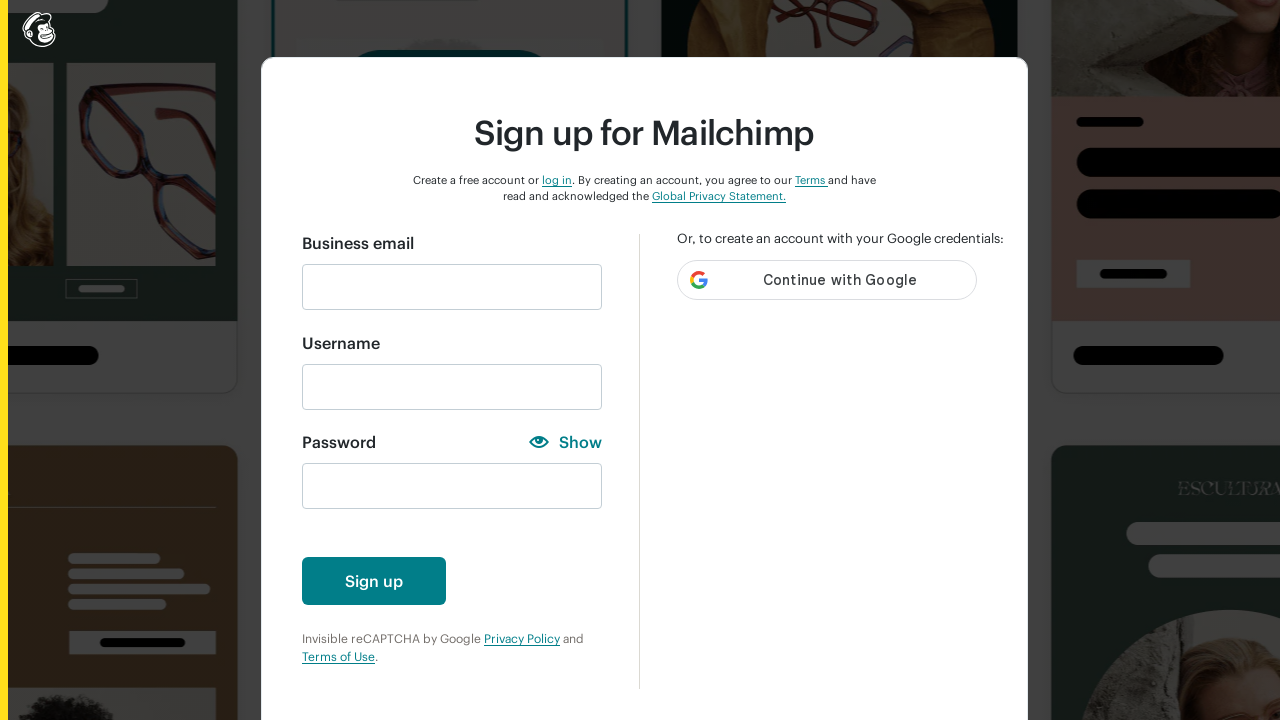

Filled email field with 'automationfc.vn@gmail.com' on input#email
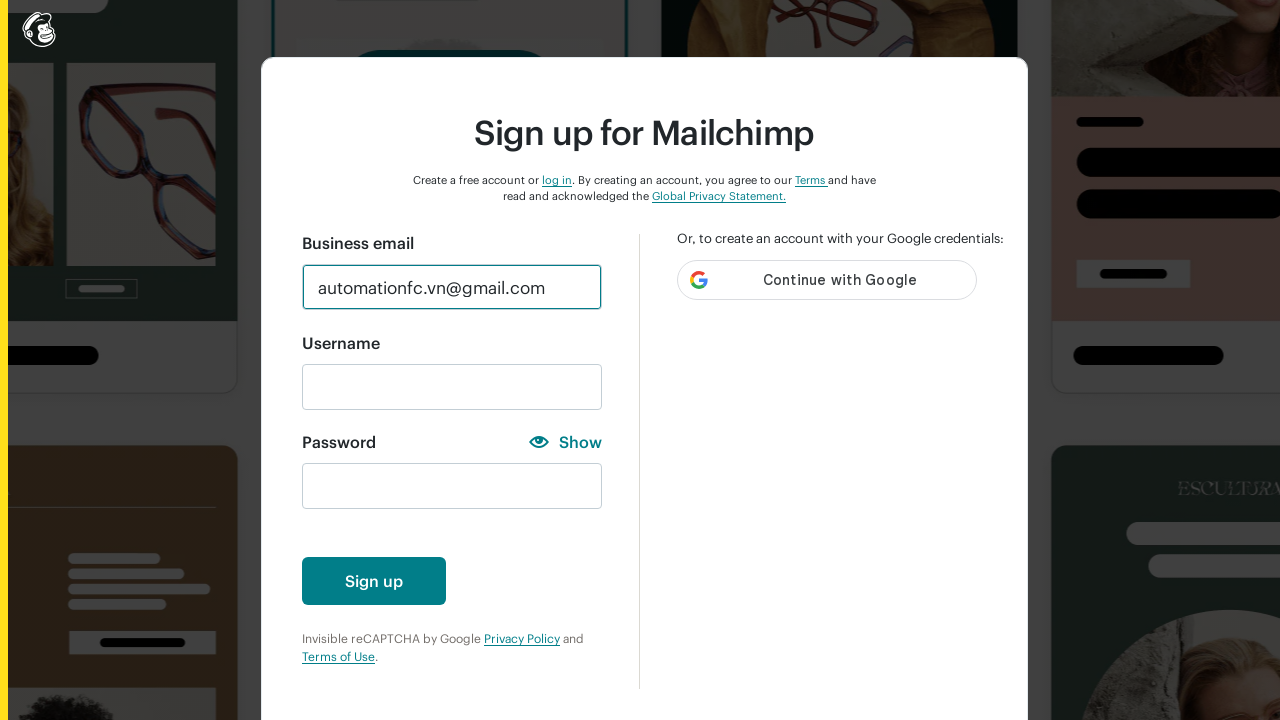

Pressed Tab to move focus from email field on input#email
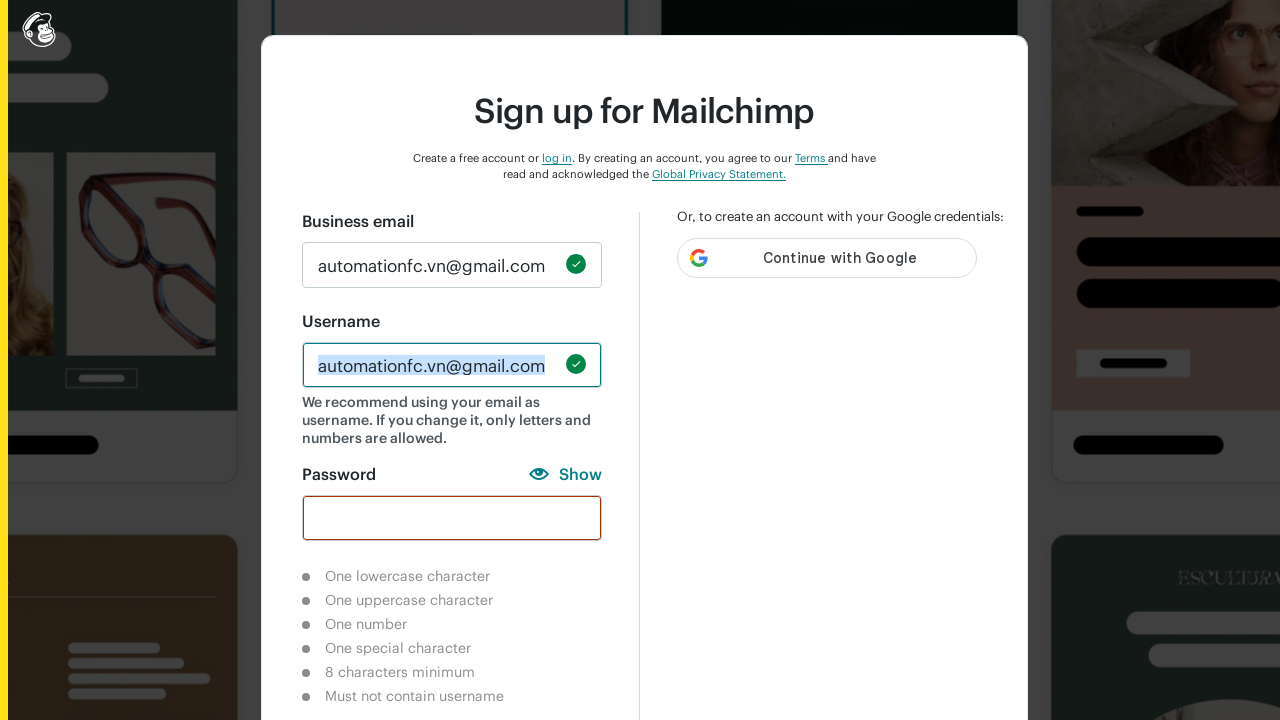

Filled password field with numeric-only password '12345' on input#new_password
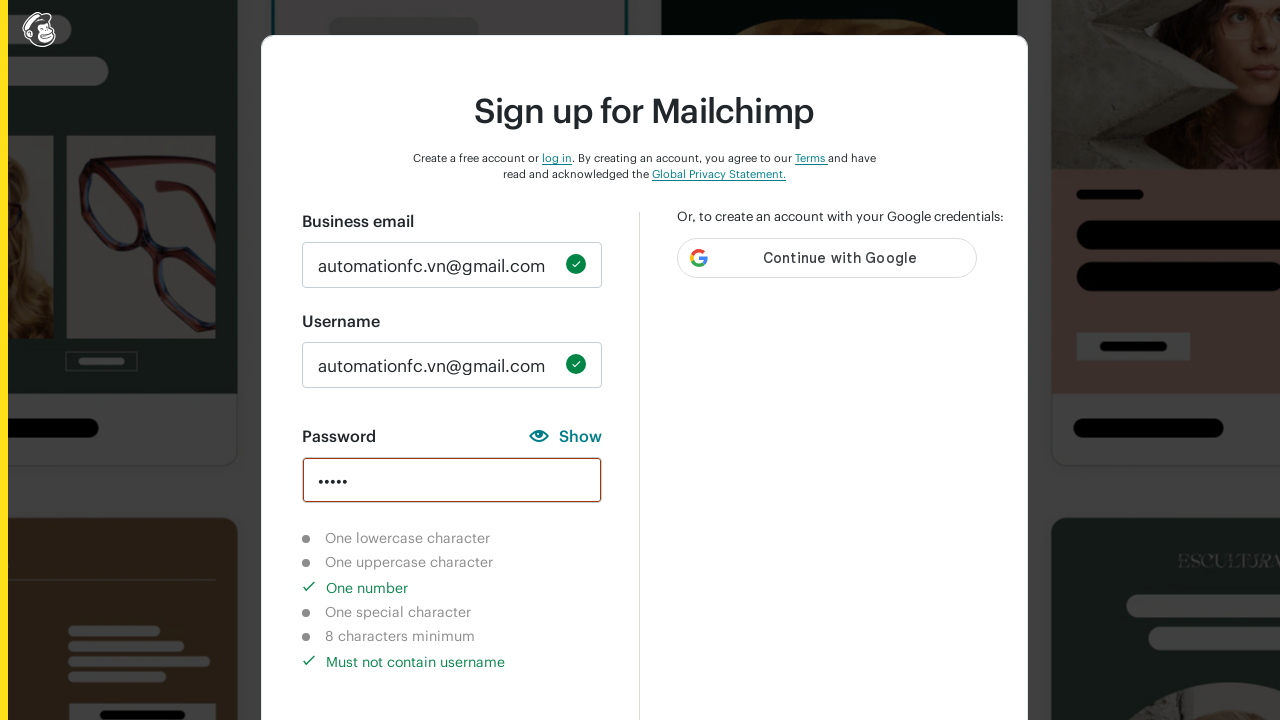

Pressed Tab to trigger password validation for numeric-only input on input#new_password
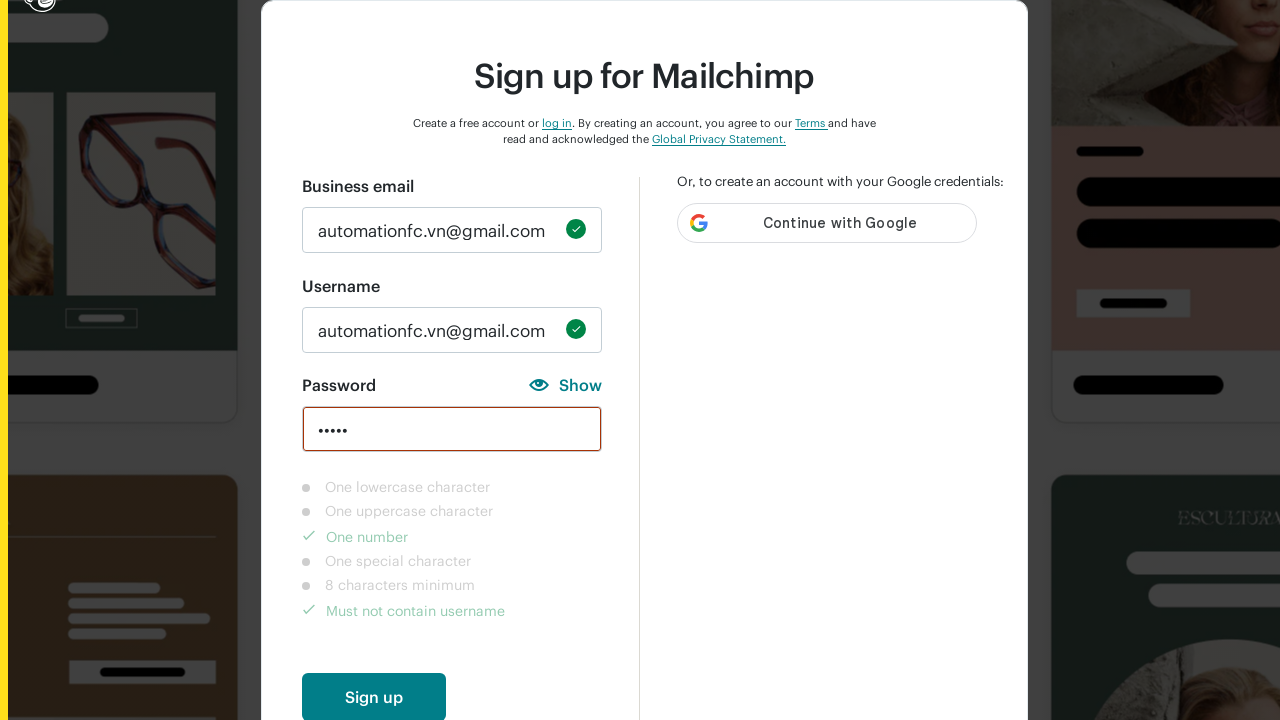

Verified lowercase character requirement shows as not completed
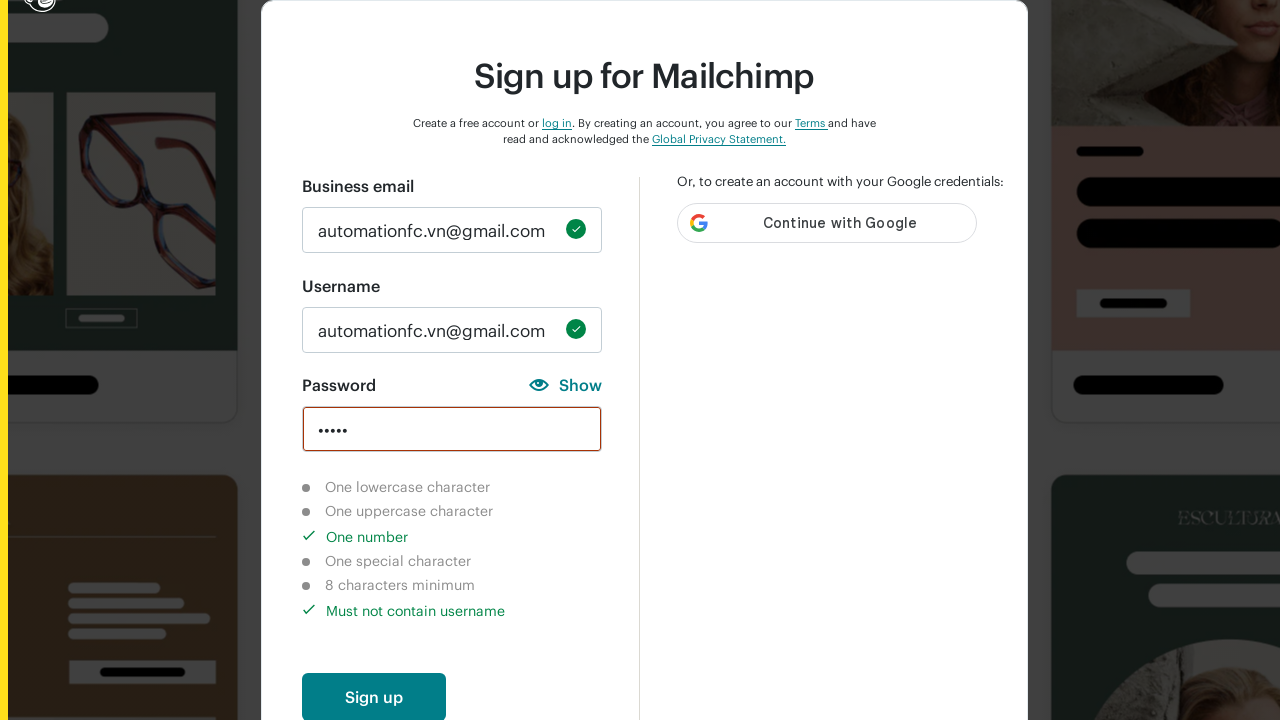

Verified uppercase character requirement shows as not completed
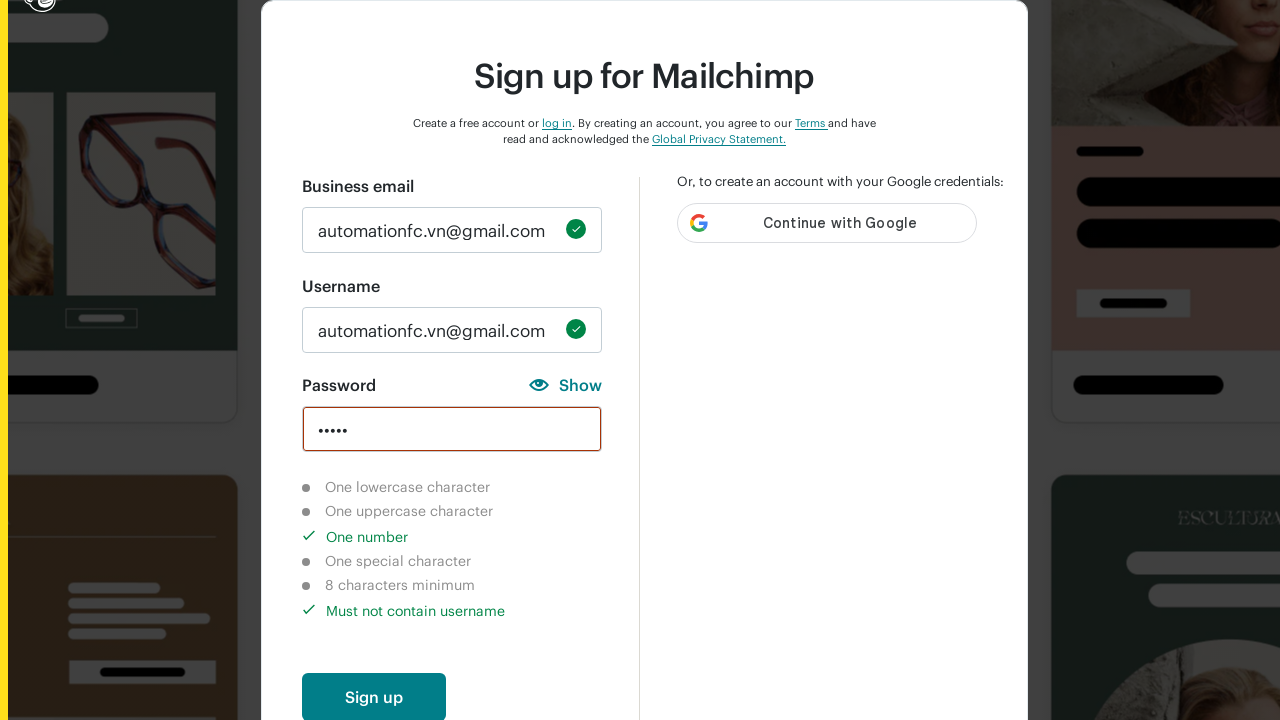

Verified number character requirement shows as completed
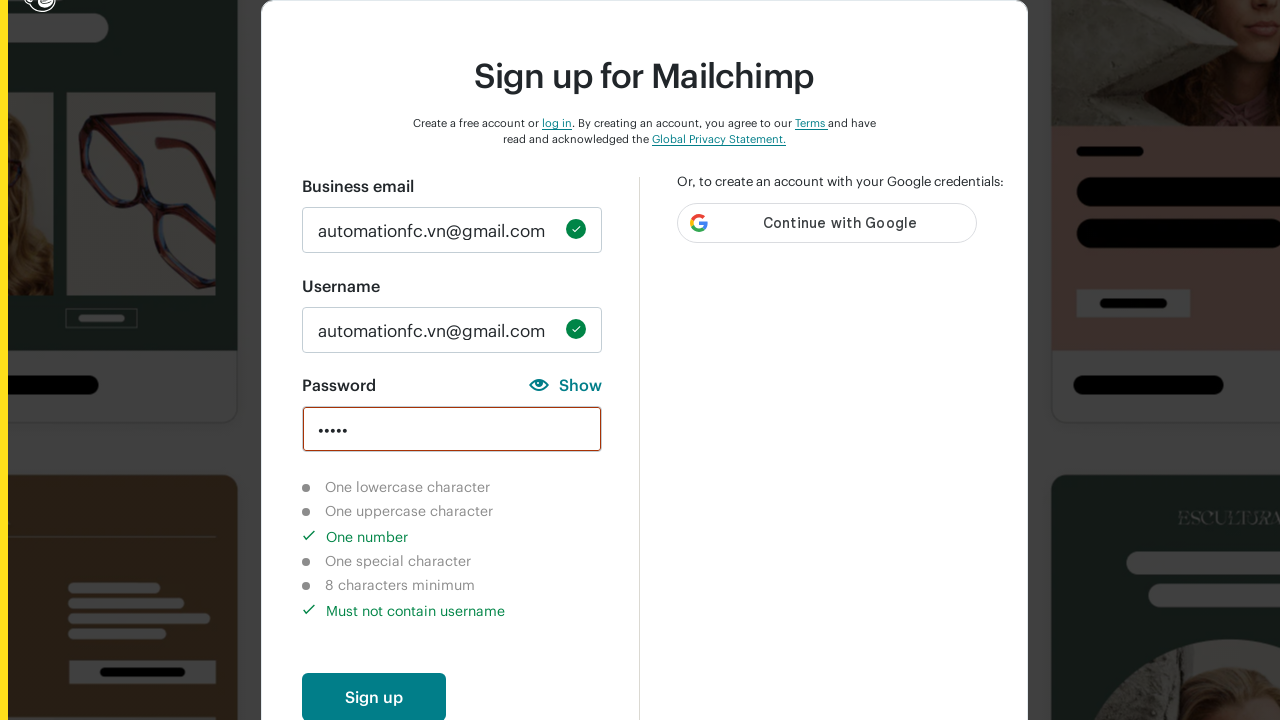

Verified special character requirement shows as not completed
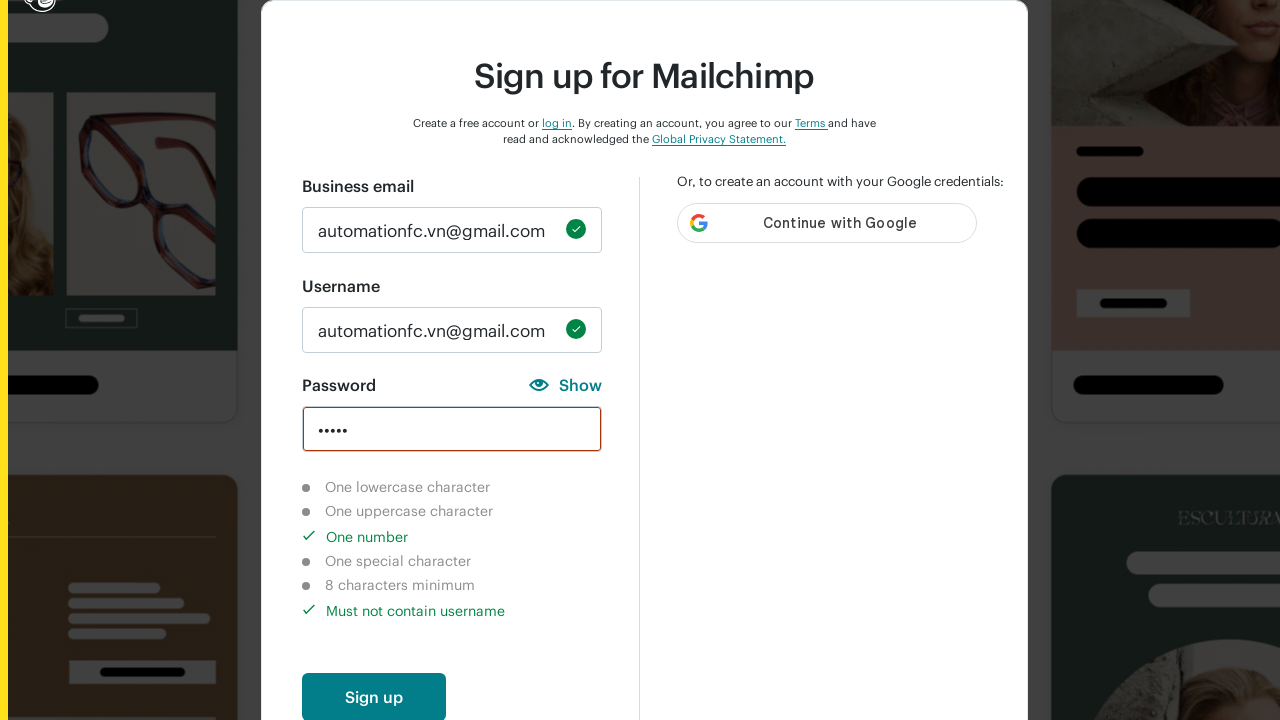

Verified 8-character minimum requirement shows as not completed
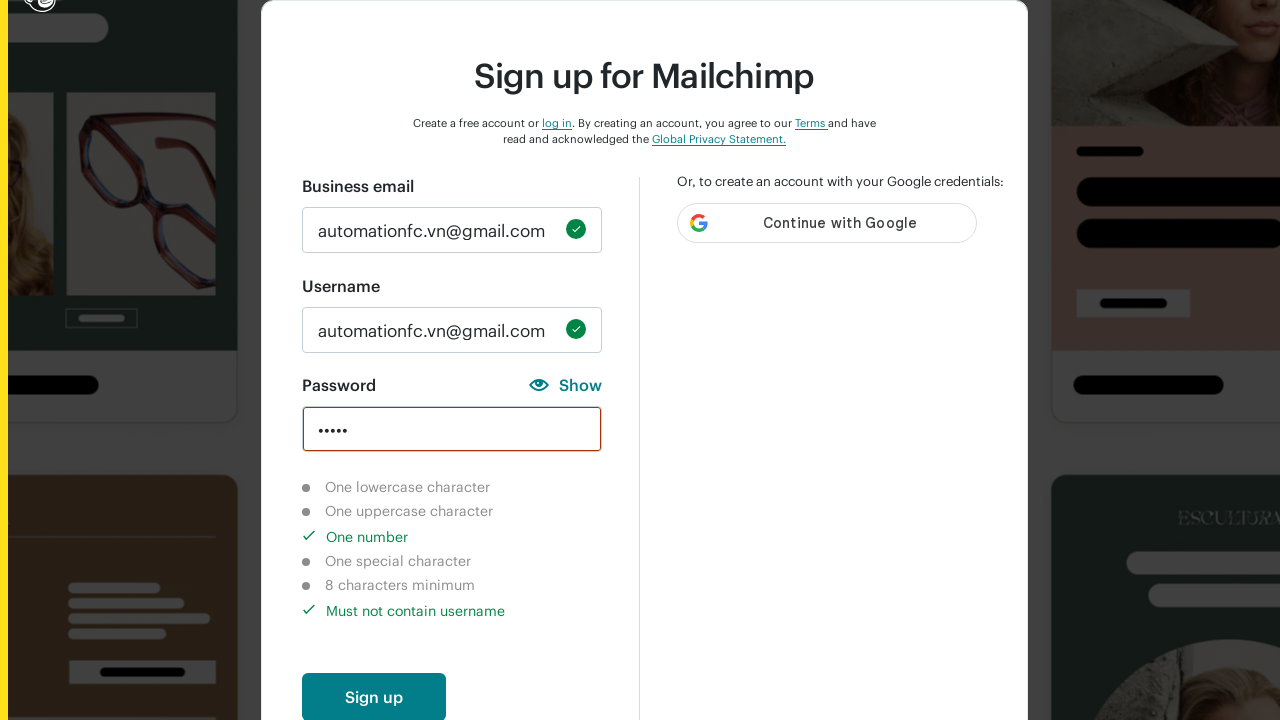

Verified username check requirement shows as completed
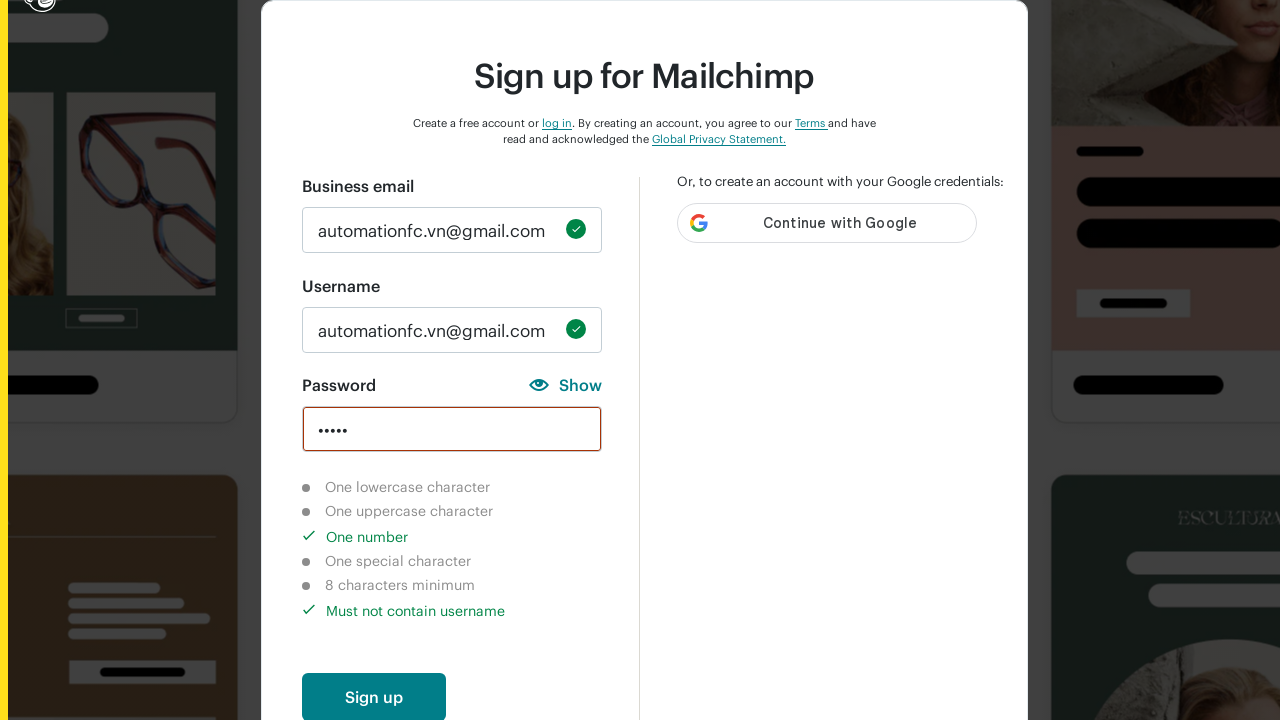

Cleared password field for next test on input#new_password
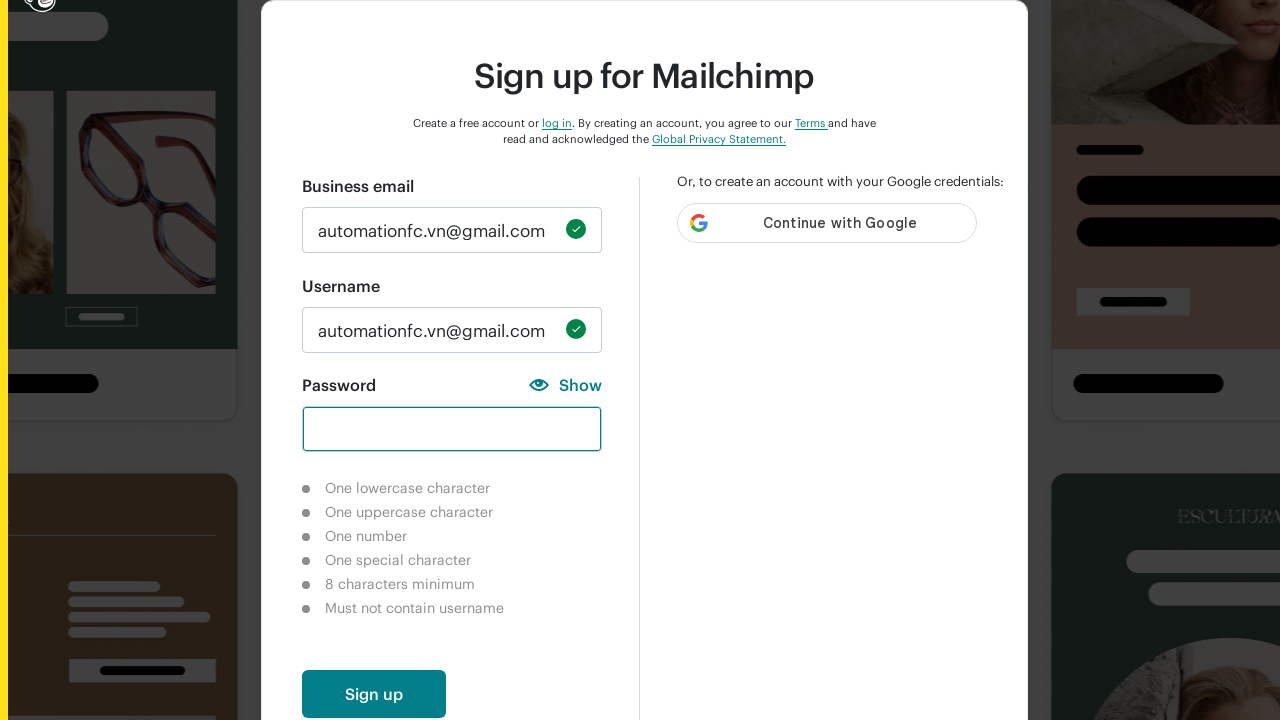

Filled password field with lowercase-only password 'testing' on input#new_password
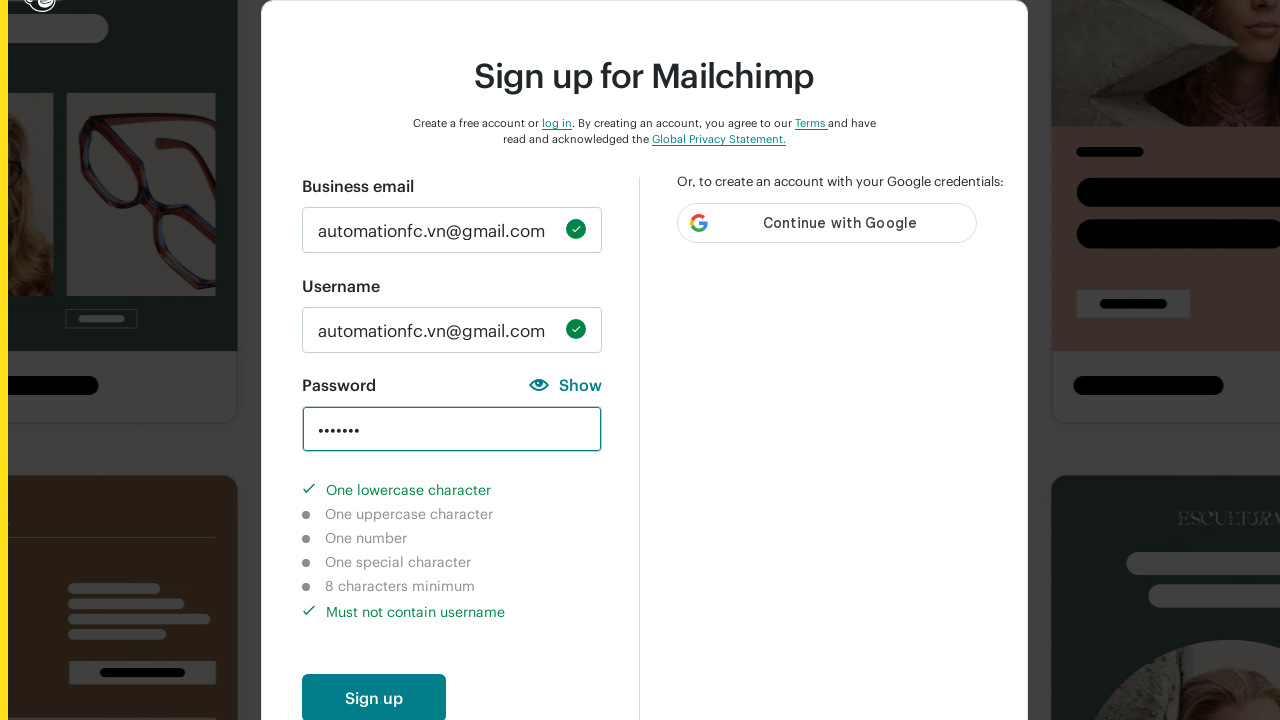

Pressed Tab to trigger password validation for lowercase-only input on input#new_password
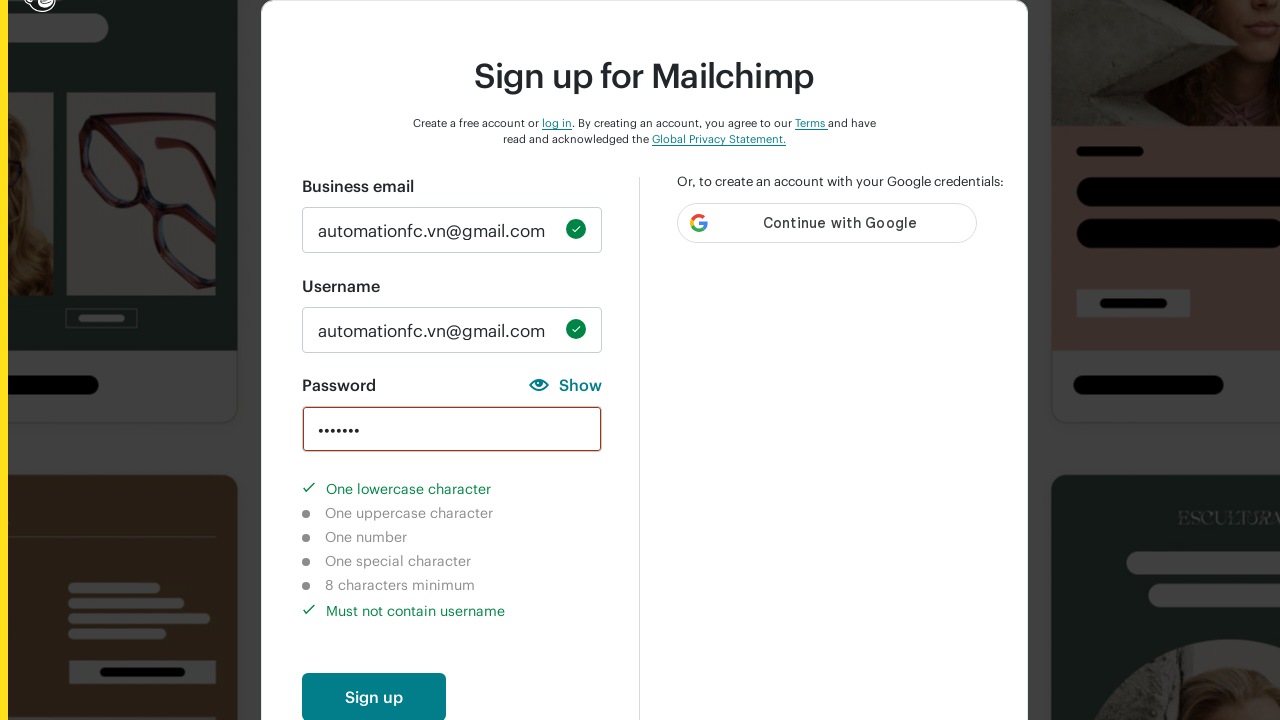

Cleared password field for next test on input#new_password
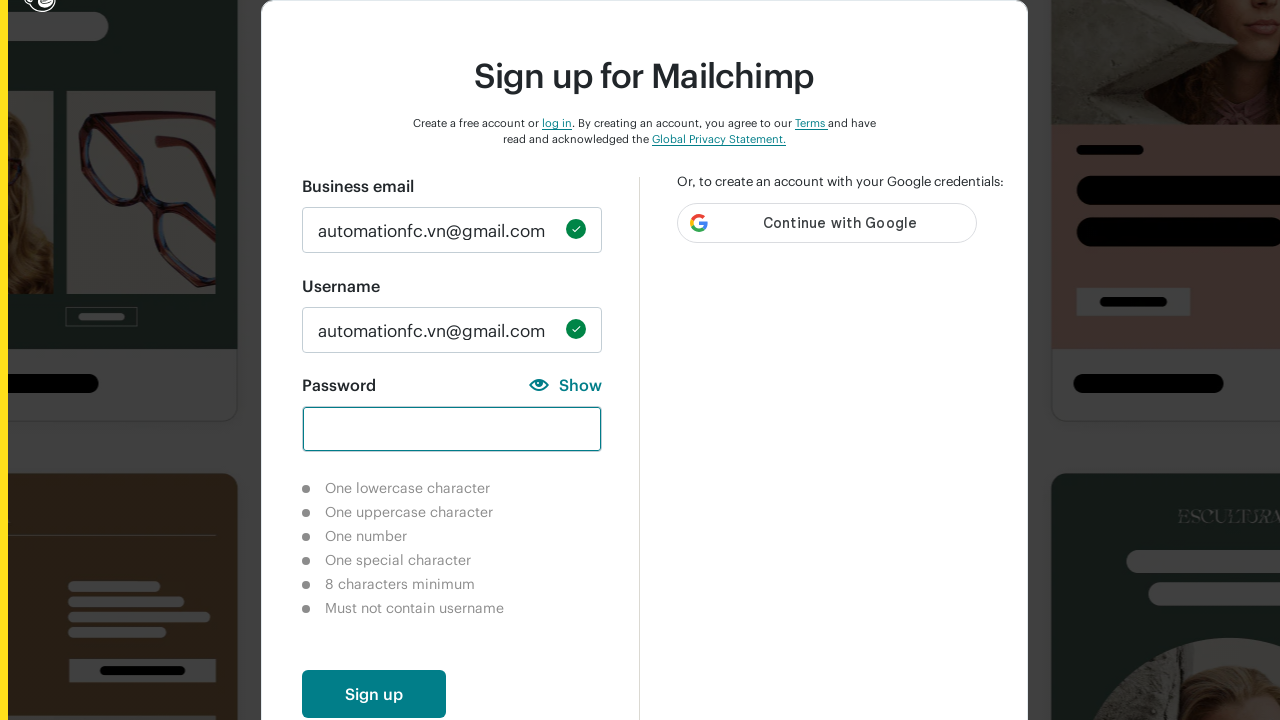

Filled password field with uppercase-only password 'TESTING' on input#new_password
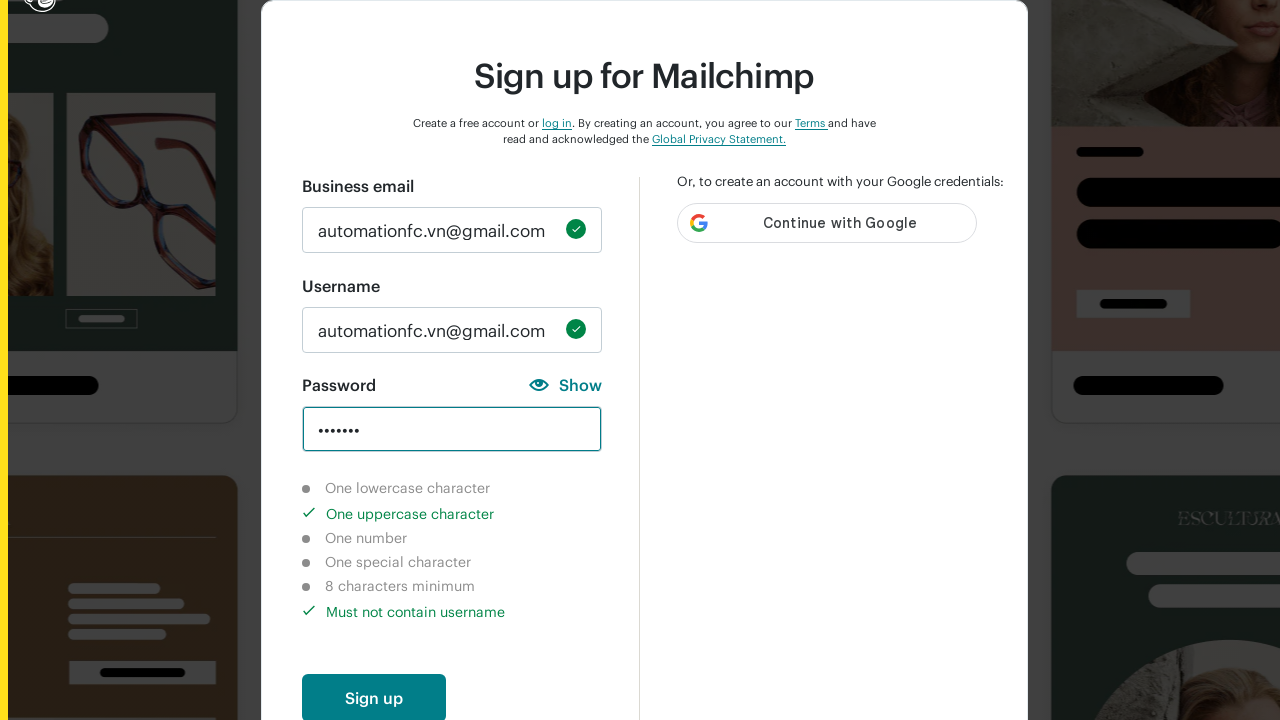

Pressed Tab to trigger password validation for uppercase-only input on input#new_password
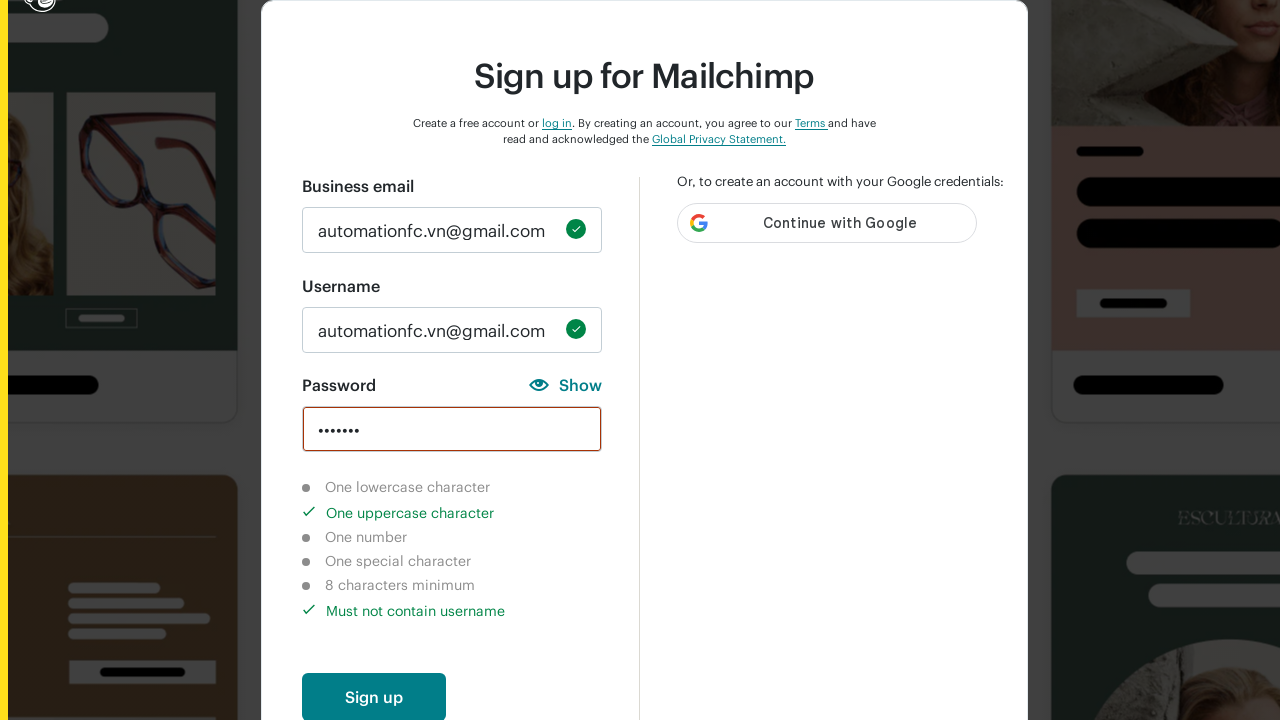

Cleared password field for next test on input#new_password
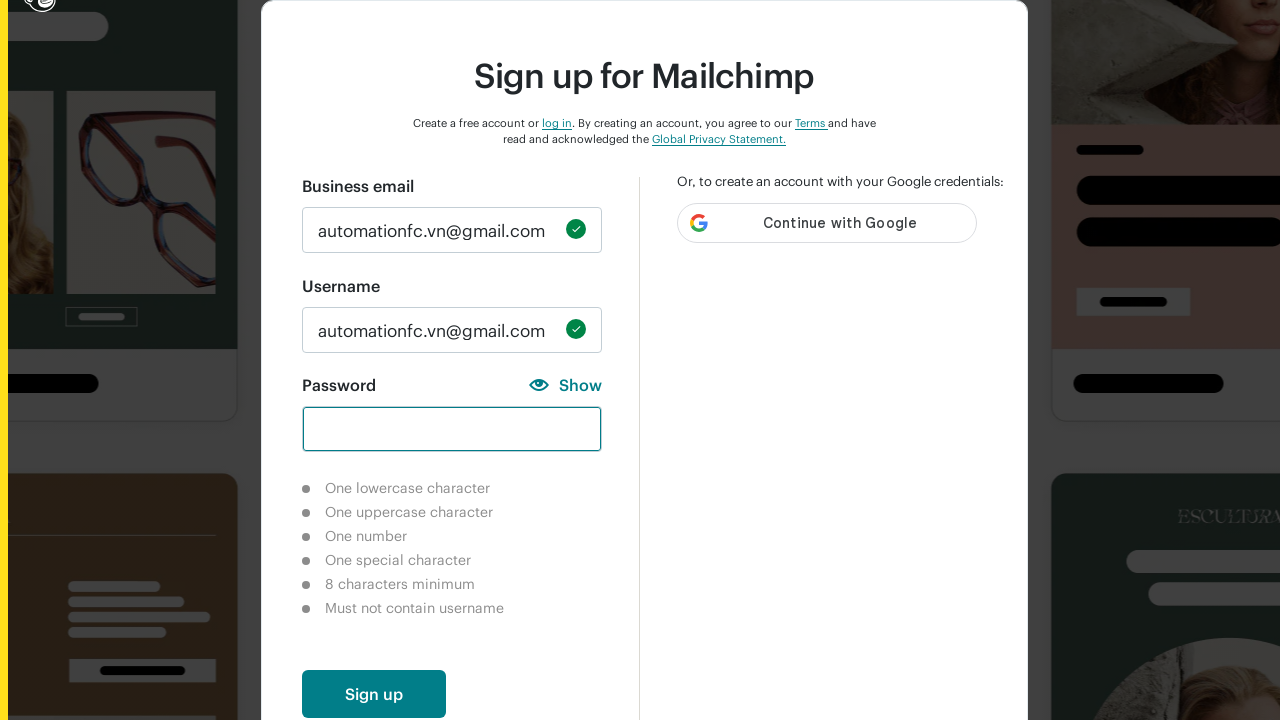

Filled password field with special-character-only password '@!#@#$' on input#new_password
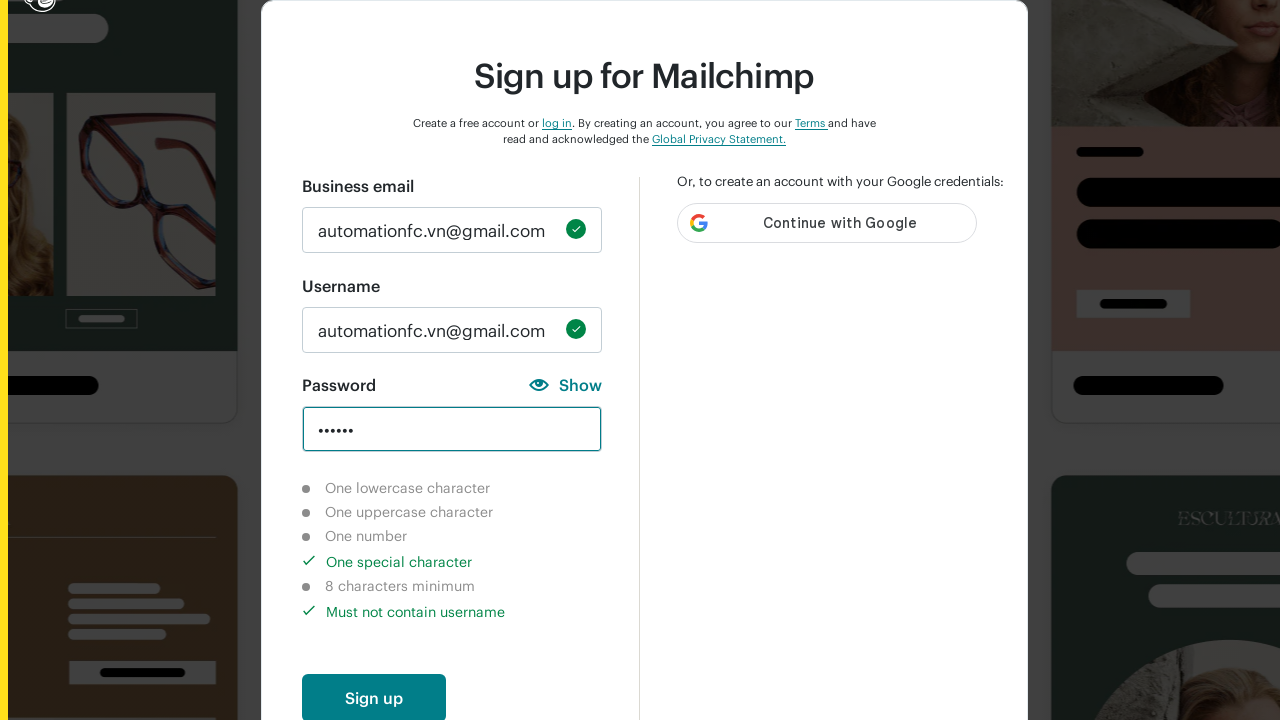

Pressed Tab to trigger password validation for special-character-only input on input#new_password
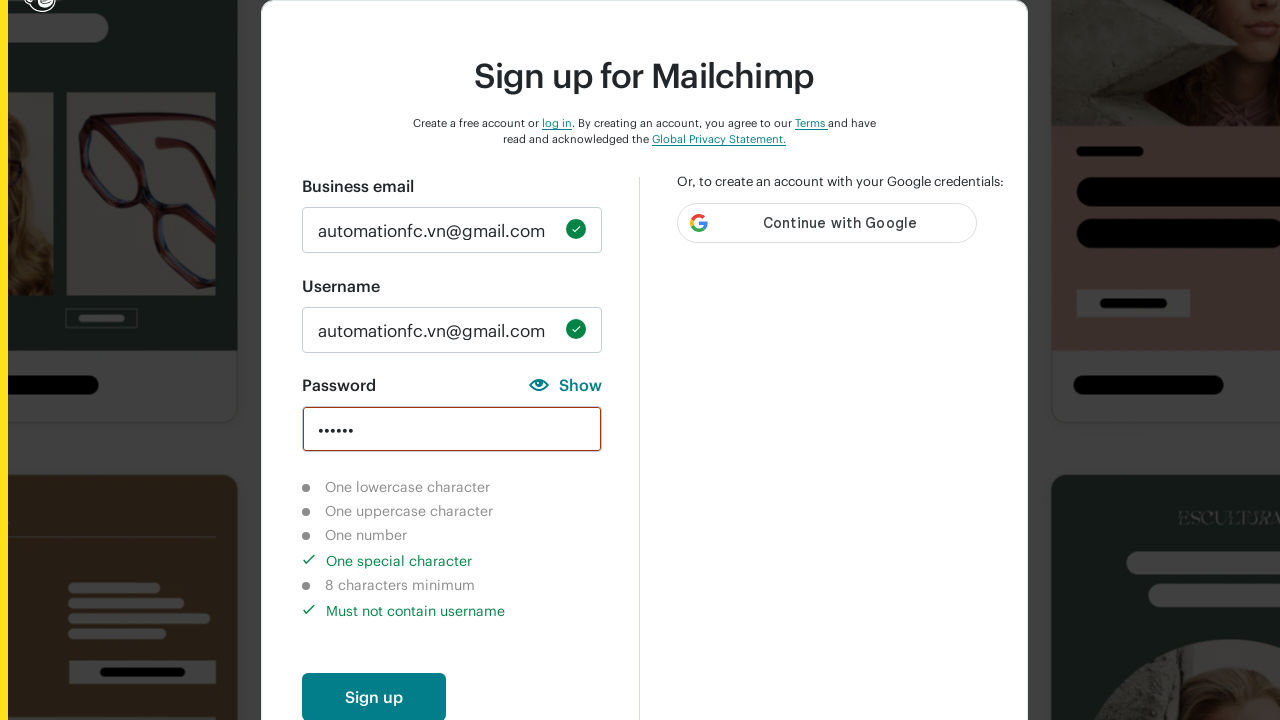

Cleared password field for next test on input#new_password
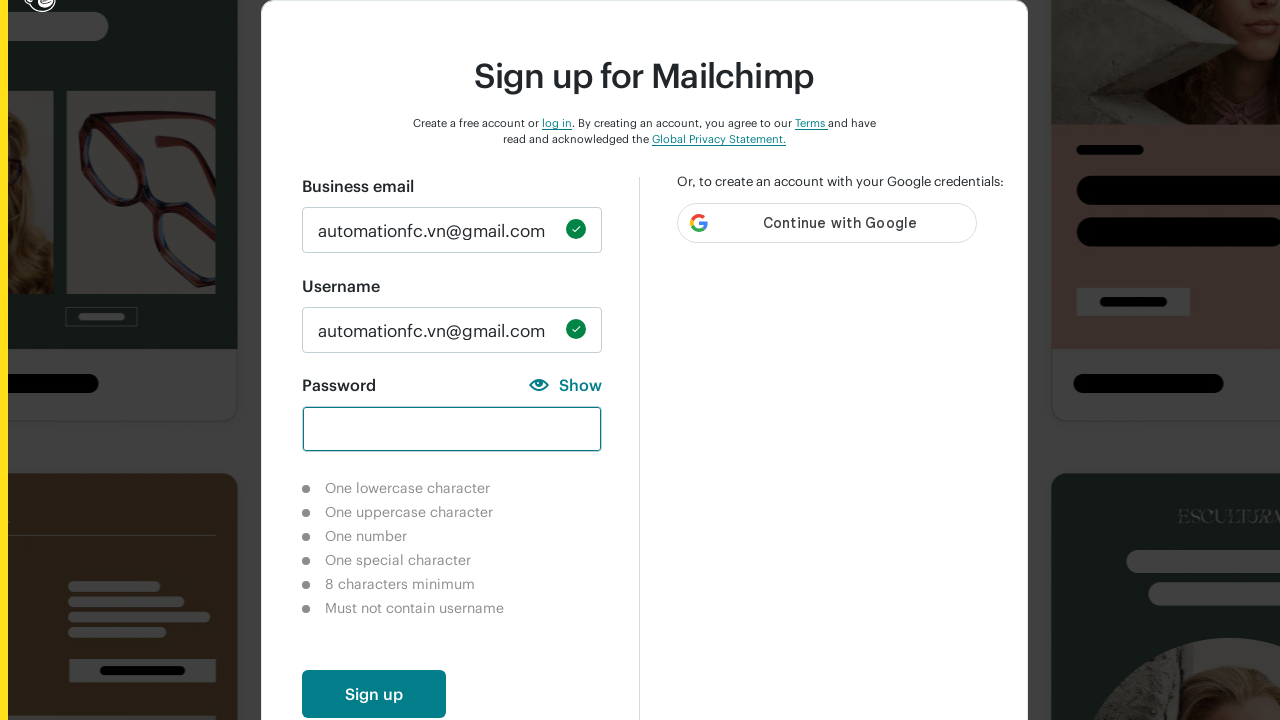

Filled password field with username-like password 'automation' on input#new_password
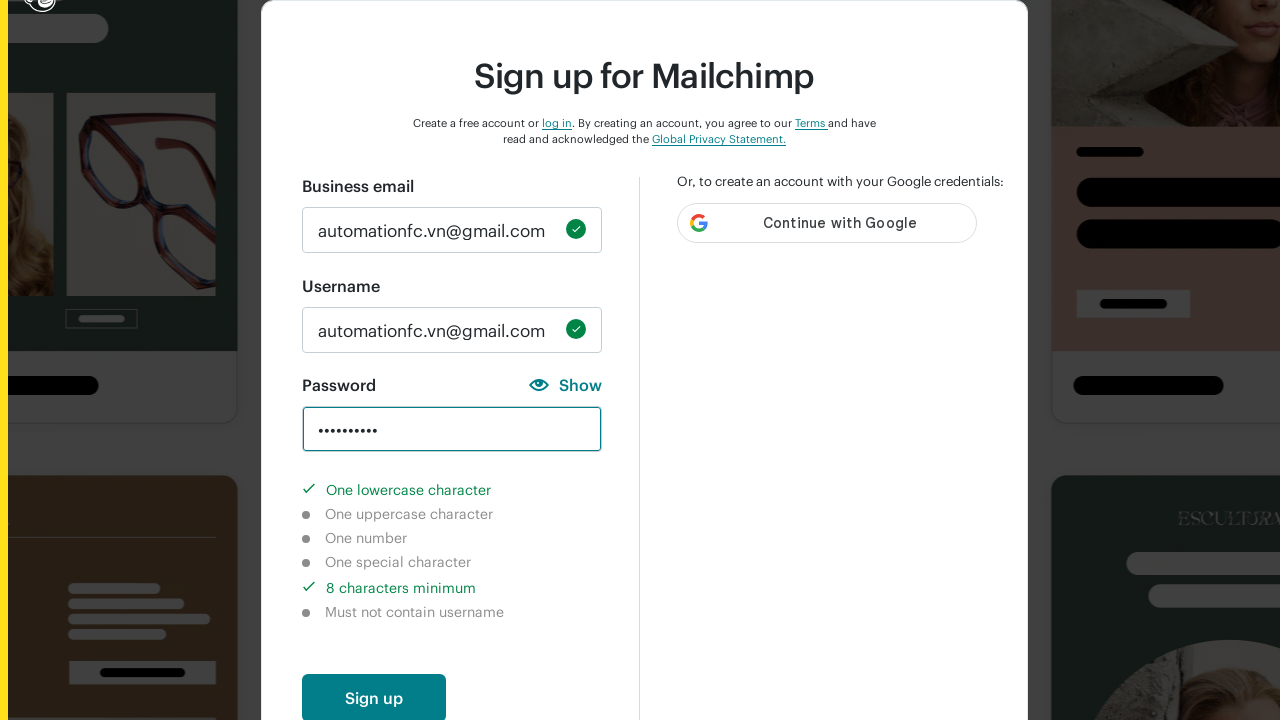

Pressed Tab to trigger password validation for username-like input on input#new_password
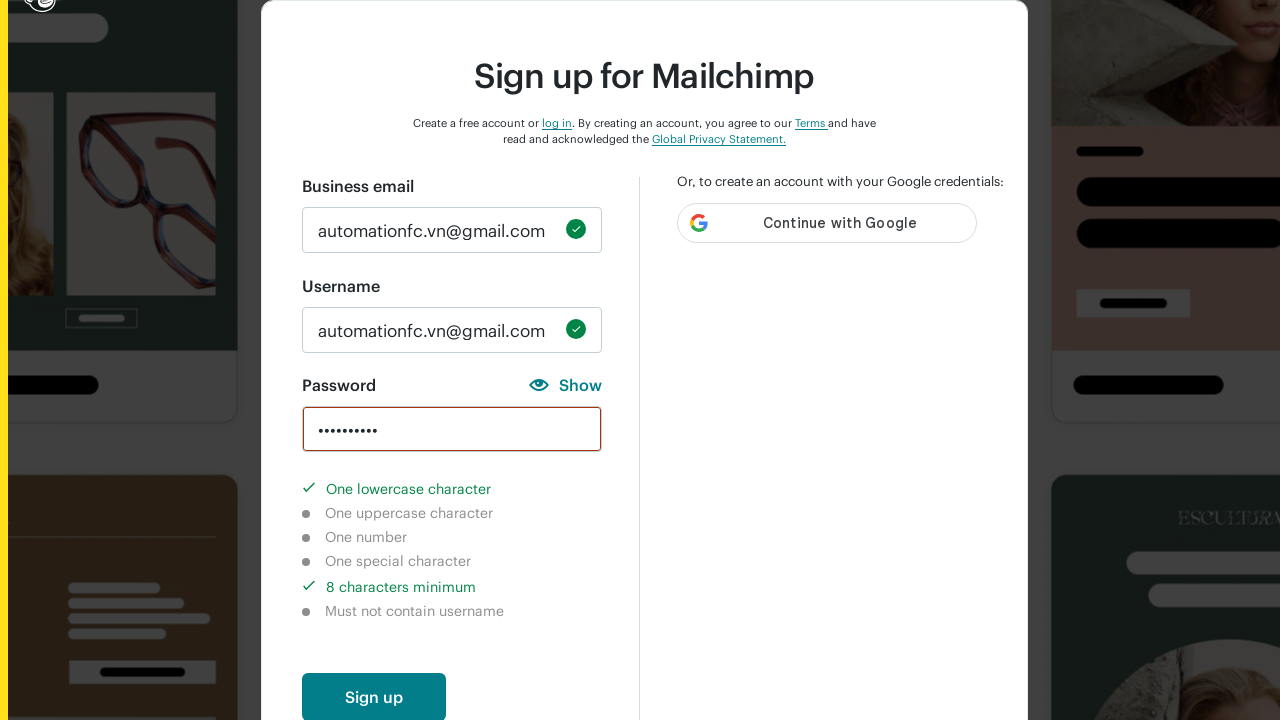

Cleared password field for final test on input#new_password
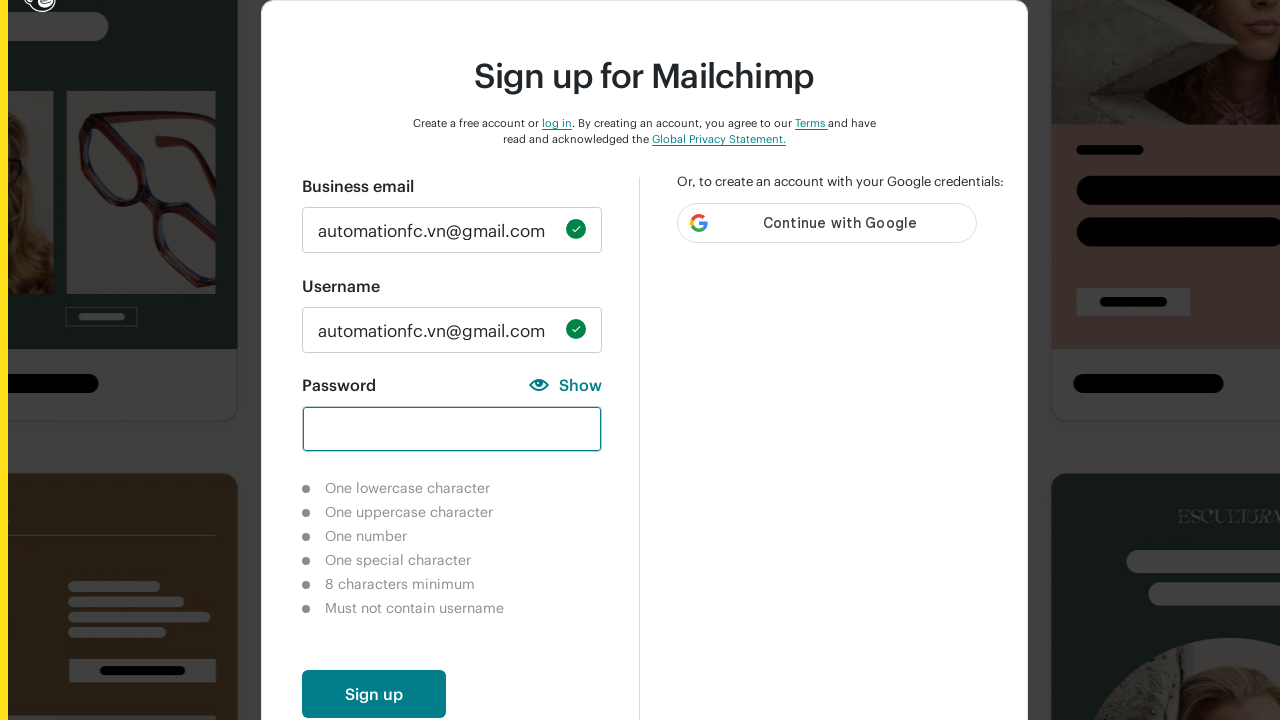

Filled password field with valid password '123q!2#R' meeting all criteria on input#new_password
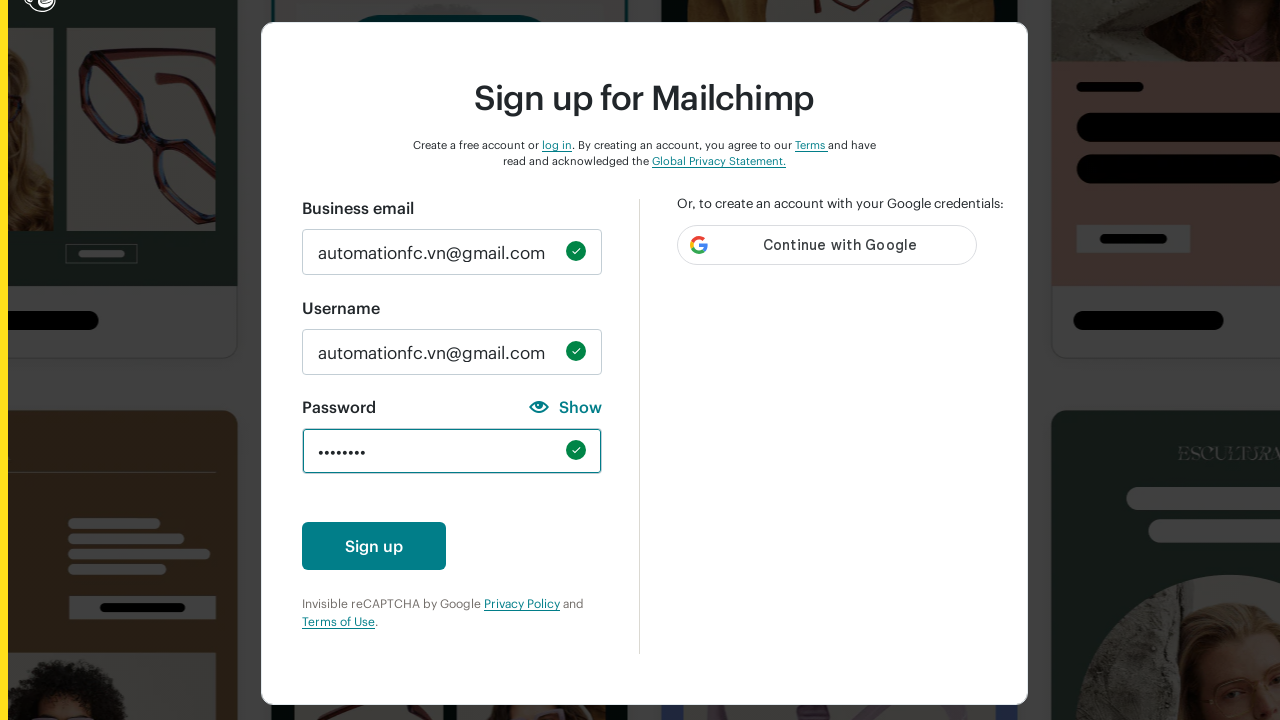

Pressed Tab to trigger password validation for valid password on input#new_password
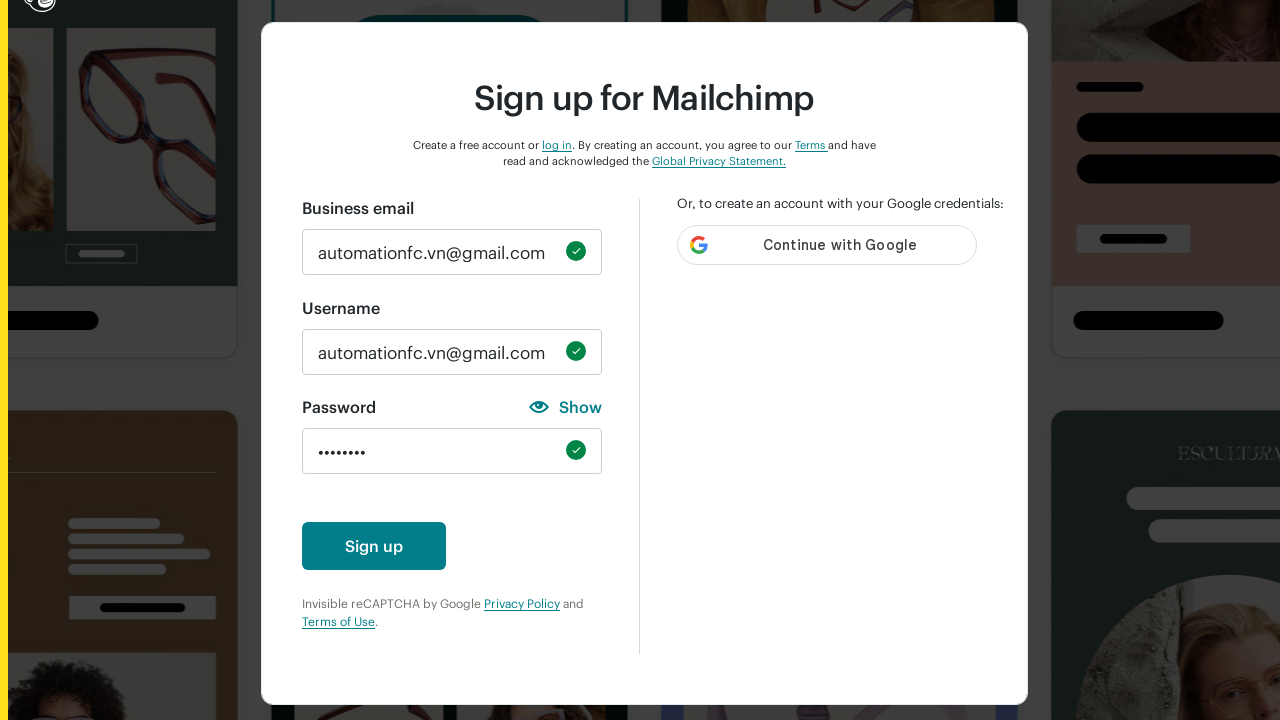

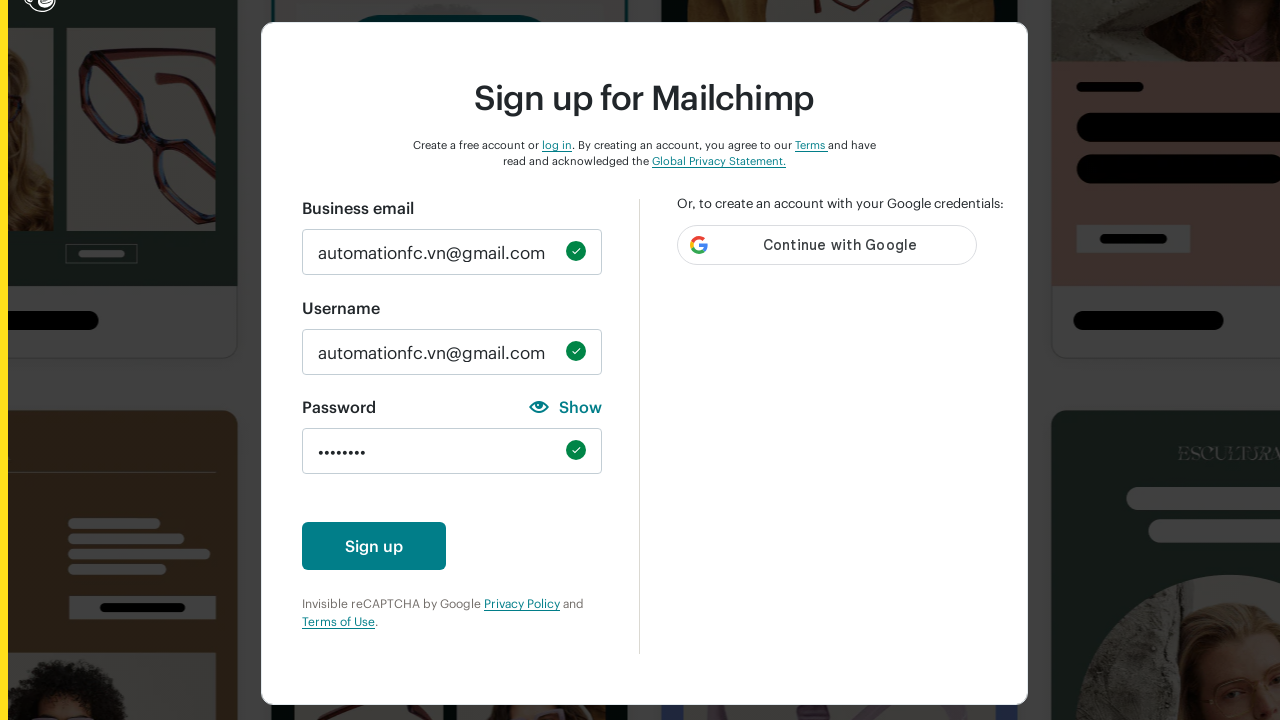